Navigates to the-internet.herokuapp.com, maximizes window, and verifies the page title

Starting URL: https://the-internet.herokuapp.com

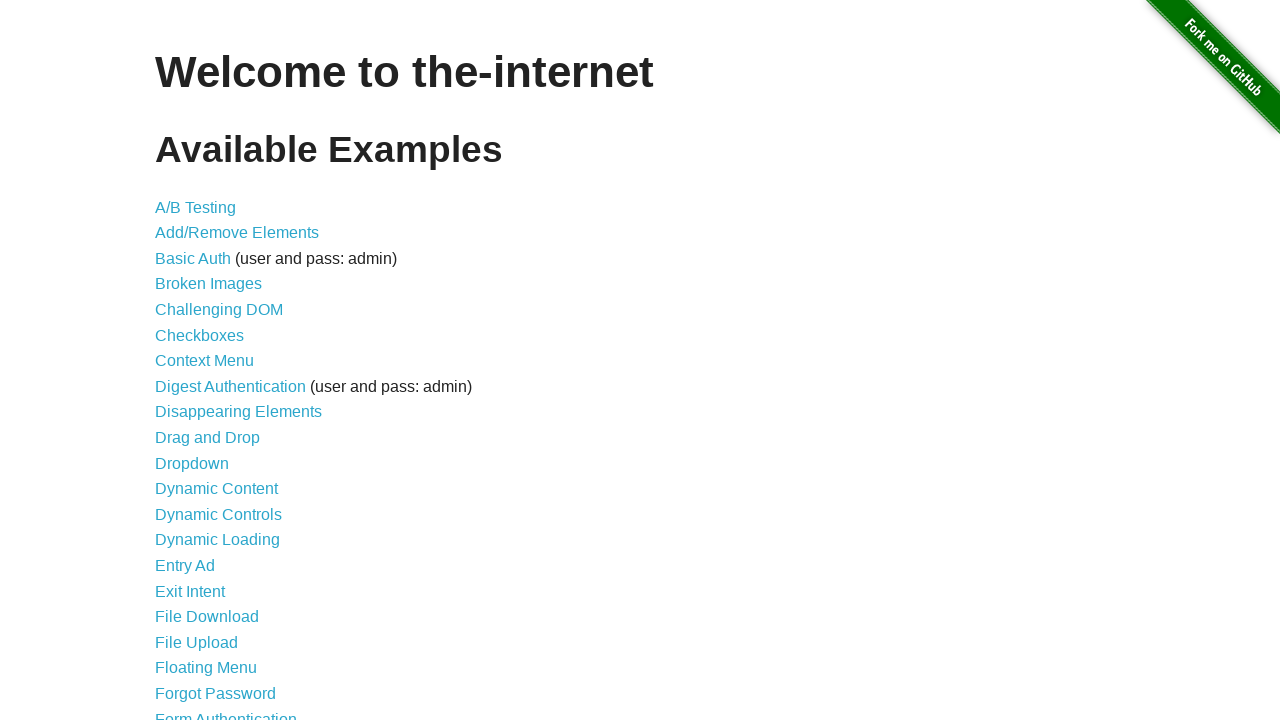

Navigated to https://the-internet.herokuapp.com
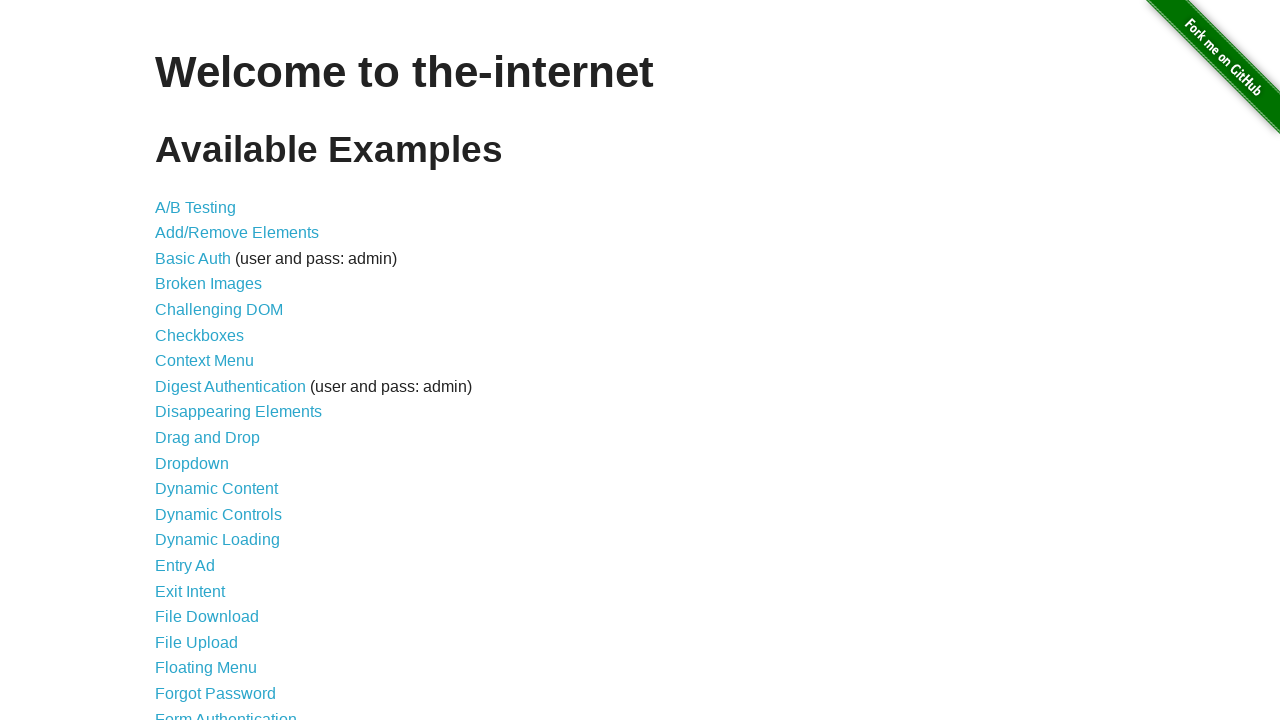

Maximized browser window to 1920x1080
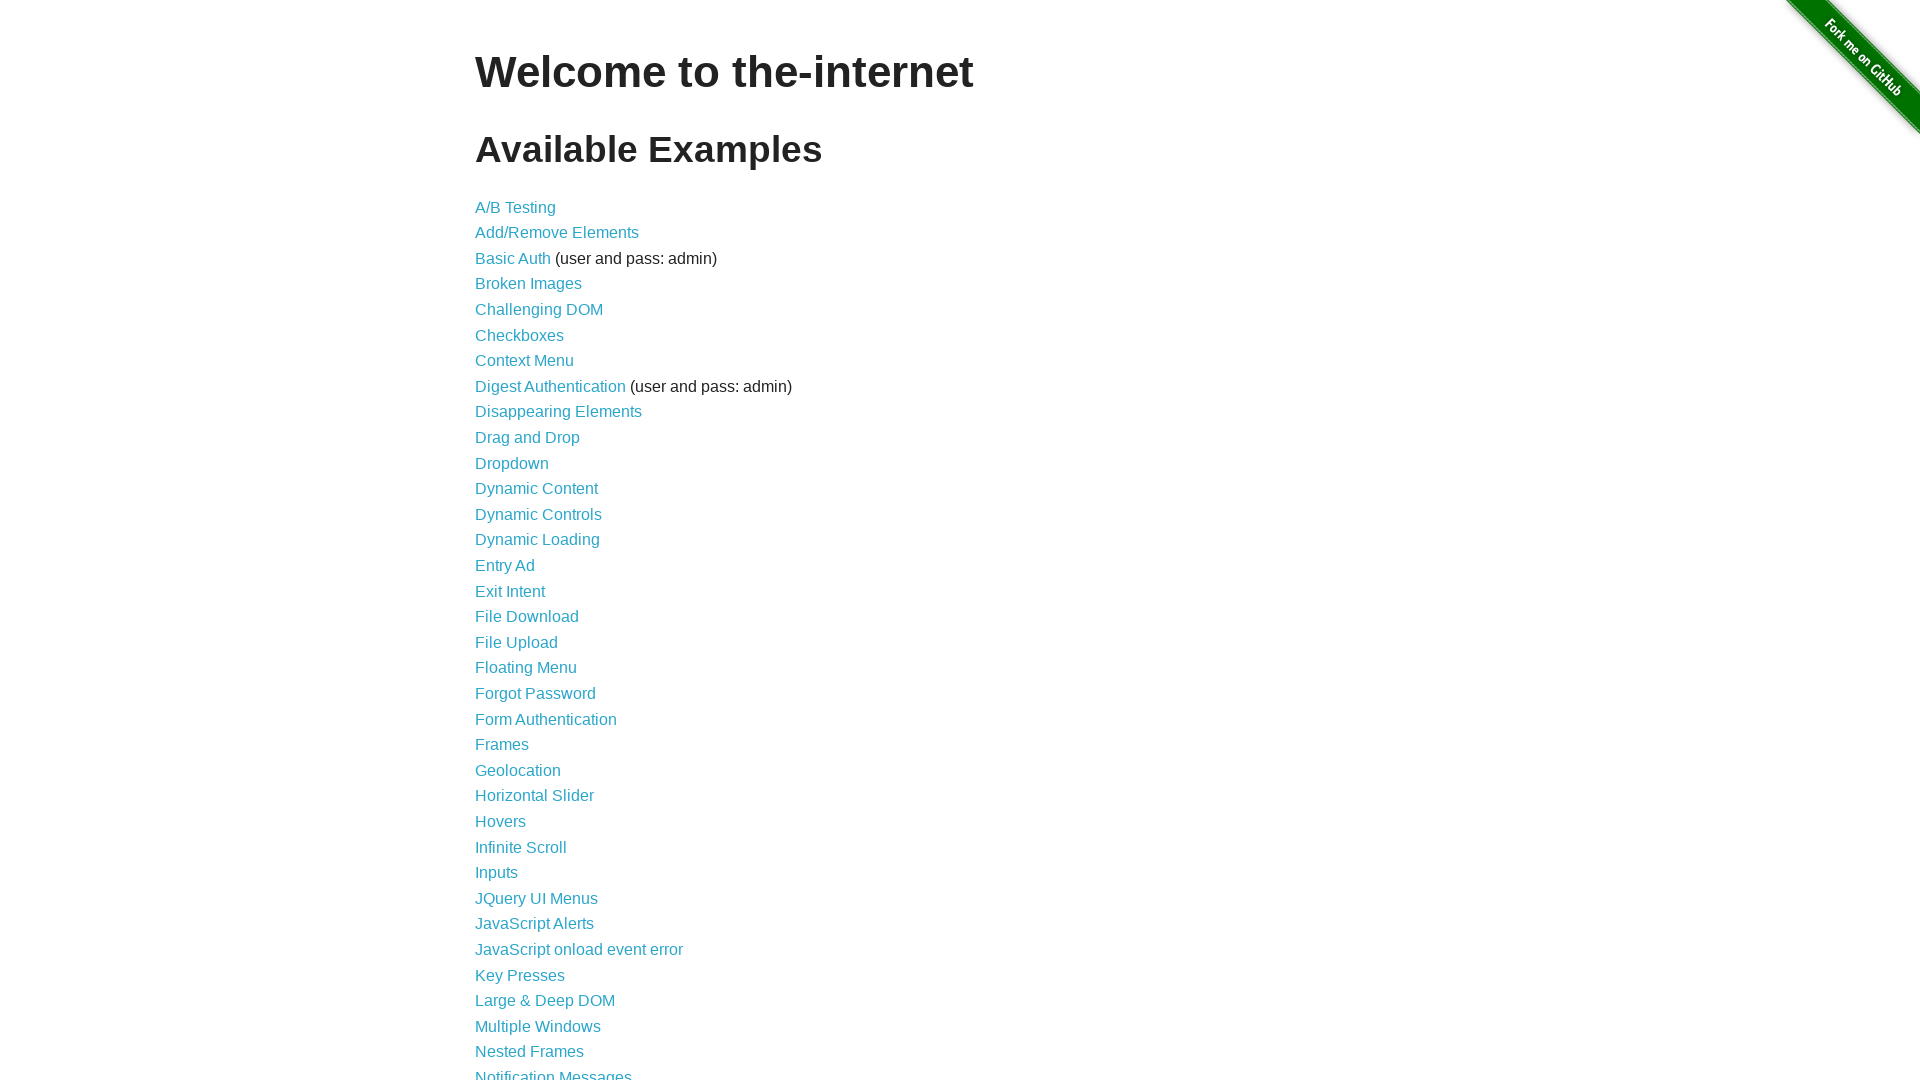

Verified page title is 'The Internet'
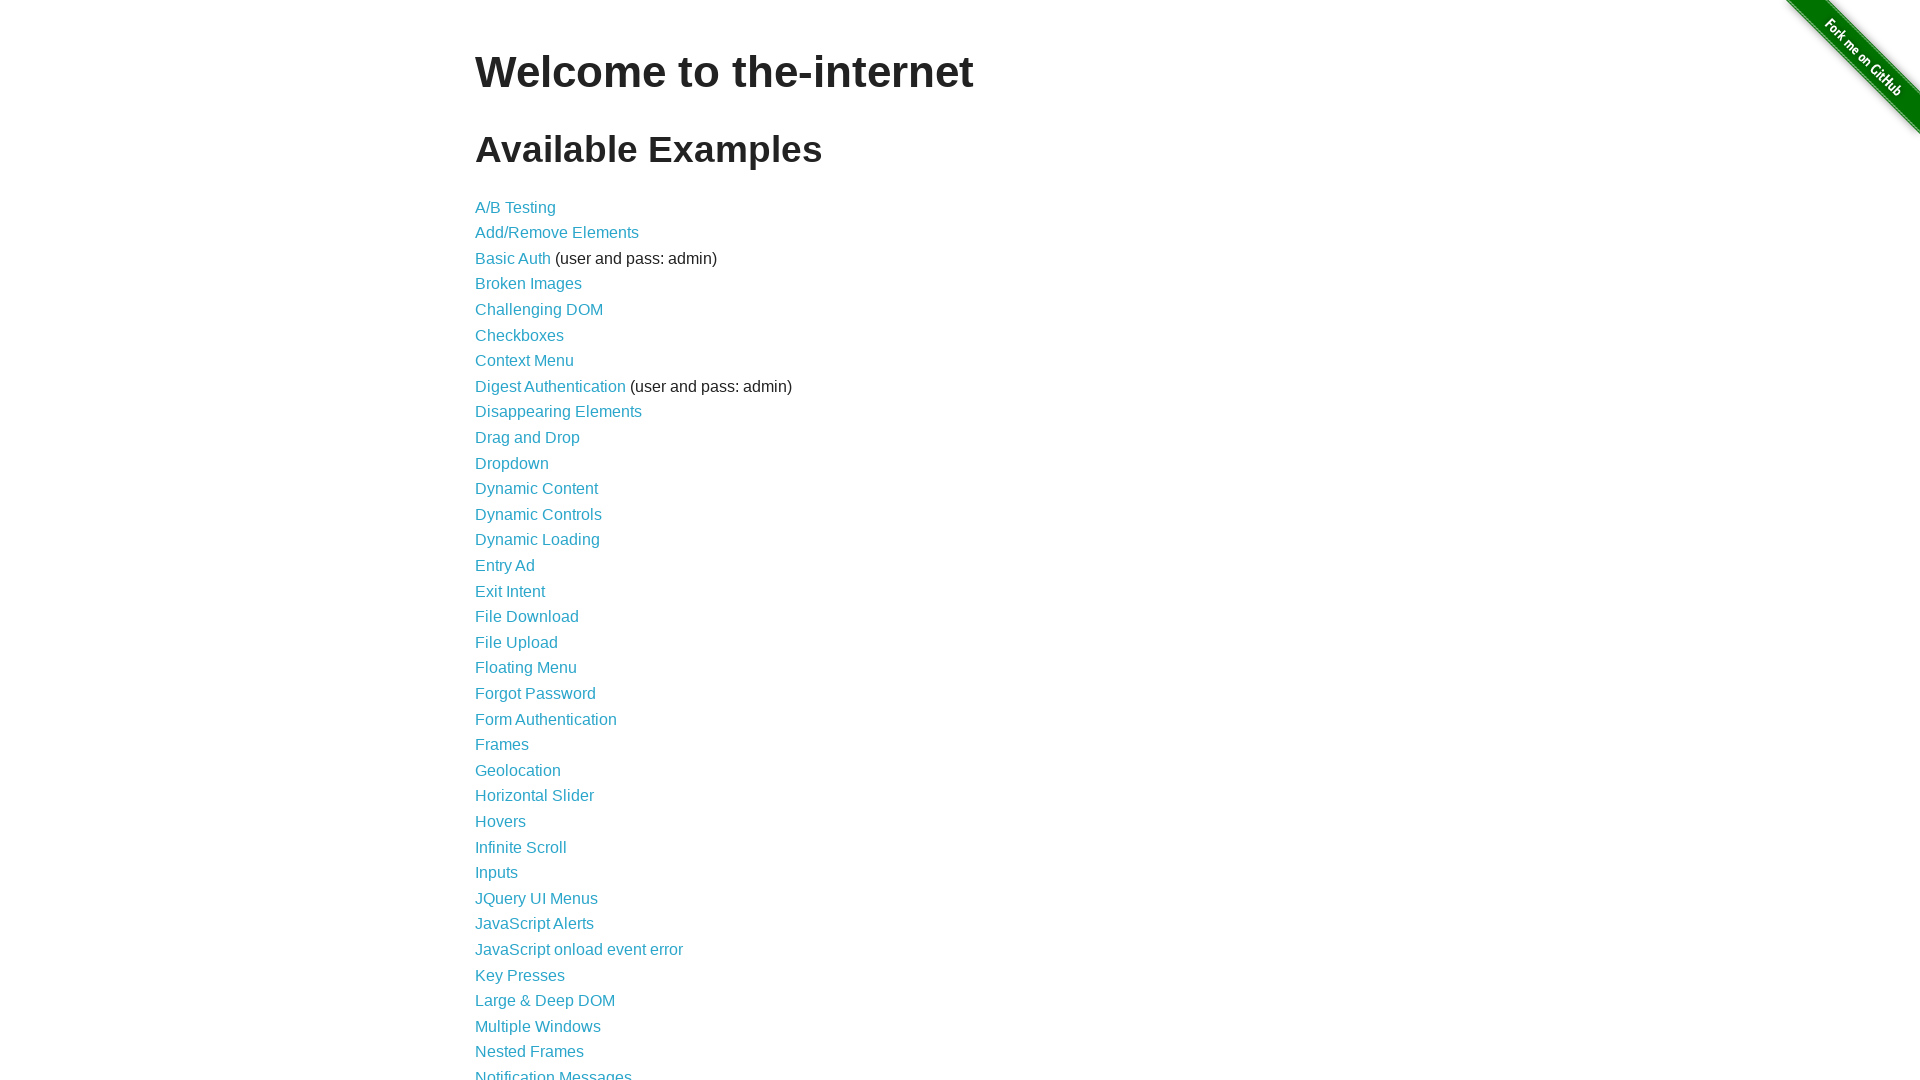

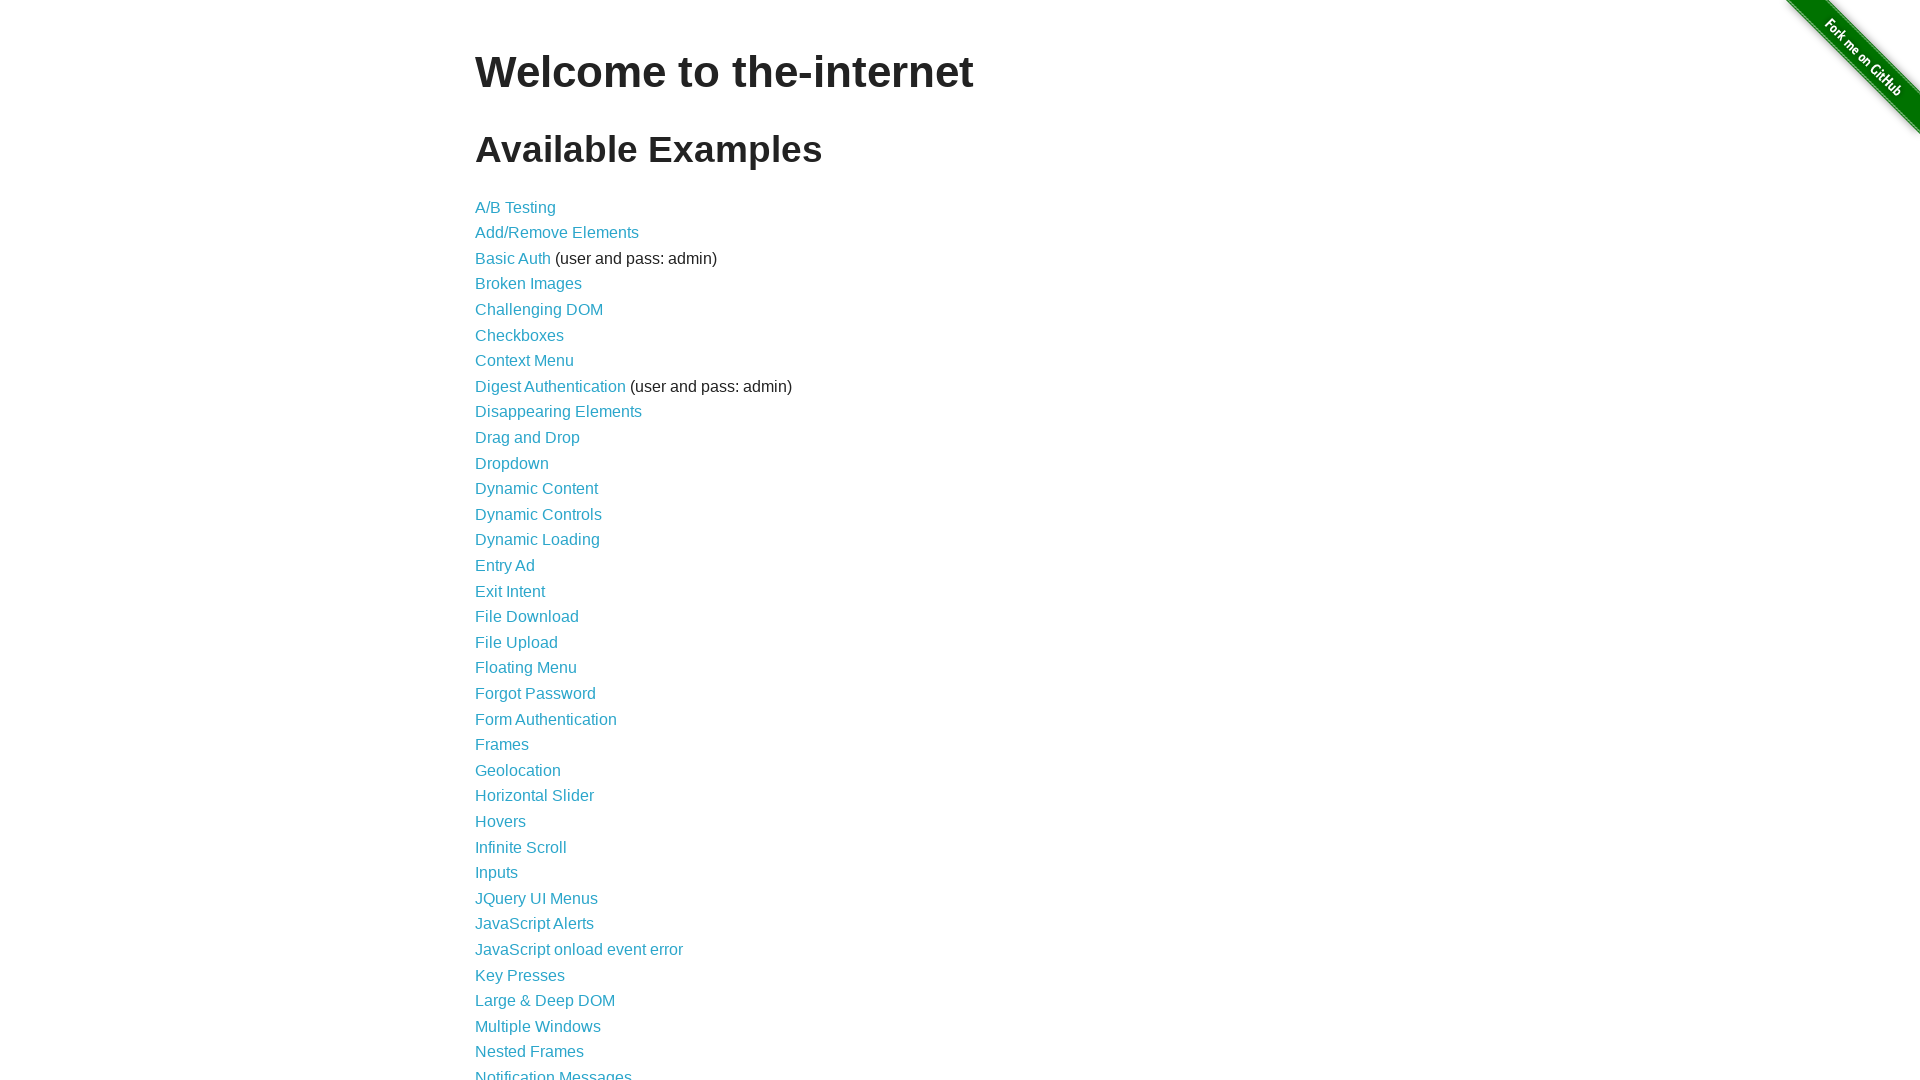